Tests dropdown selection using different methods: by index and by label text

Starting URL: https://techglobal-training.com/frontend

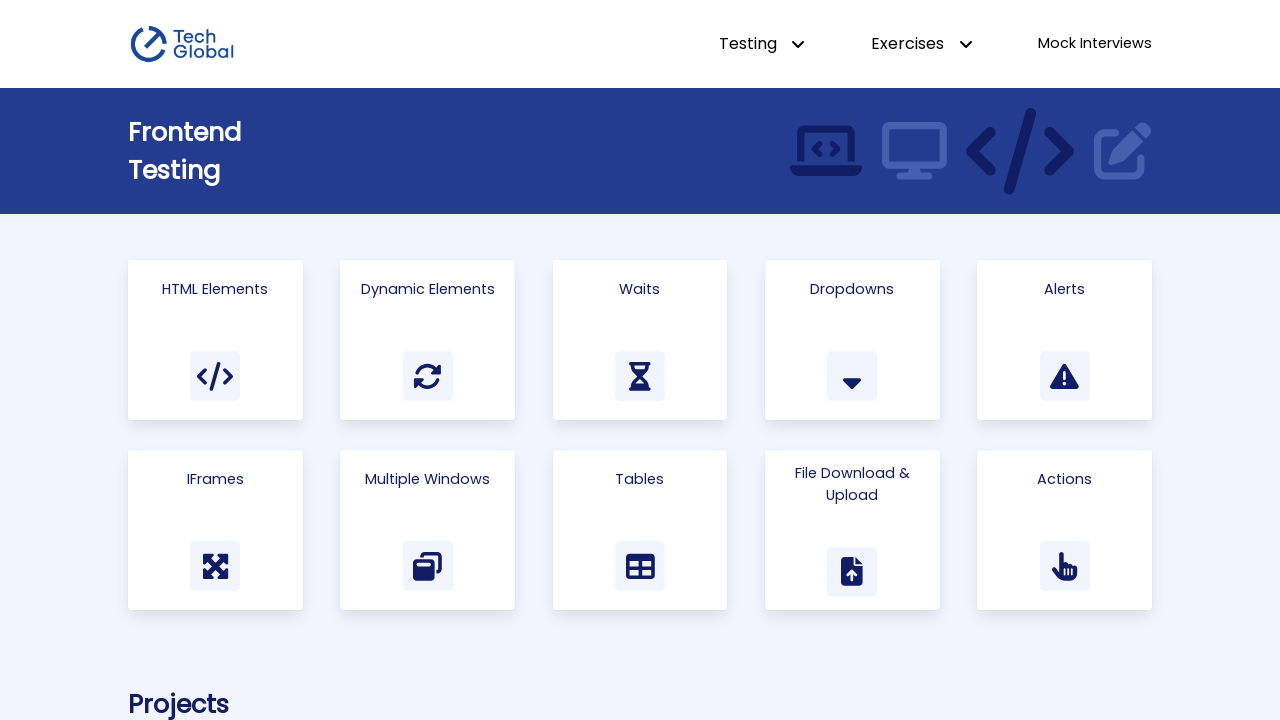

Clicked on HTML Elements link at (215, 340) on a:has-text('HTML Elements')
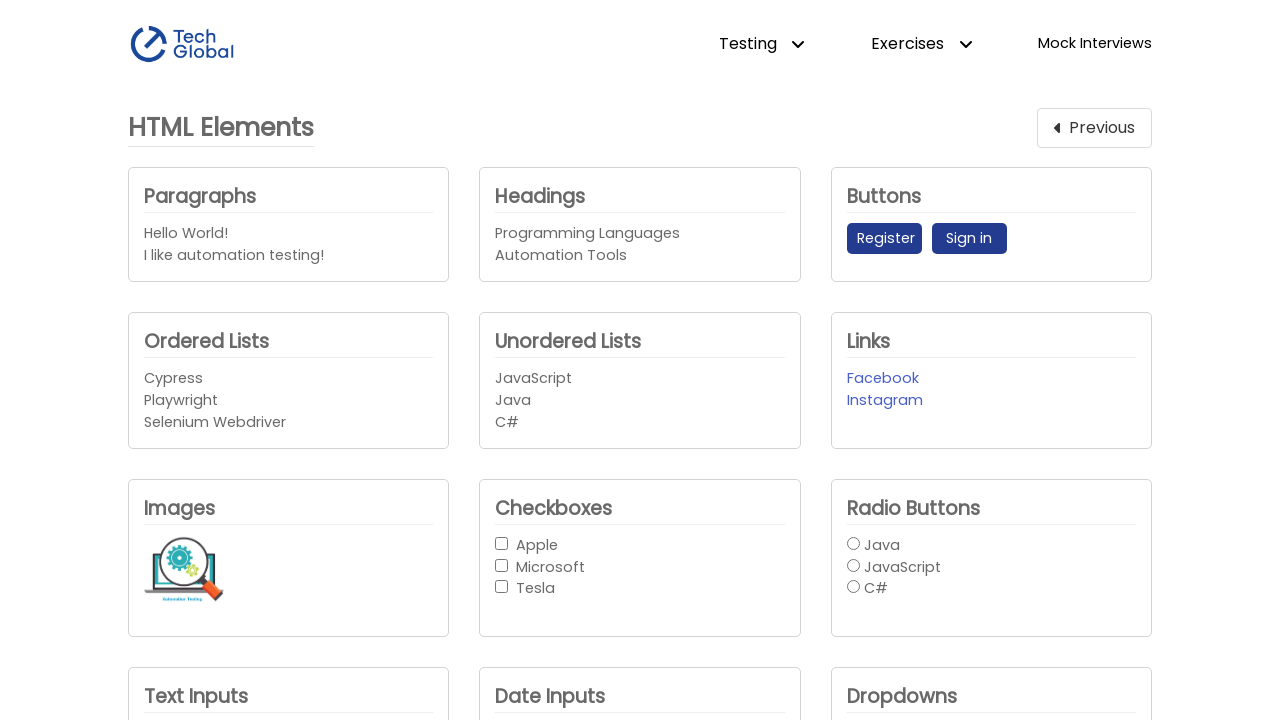

Located company dropdown element
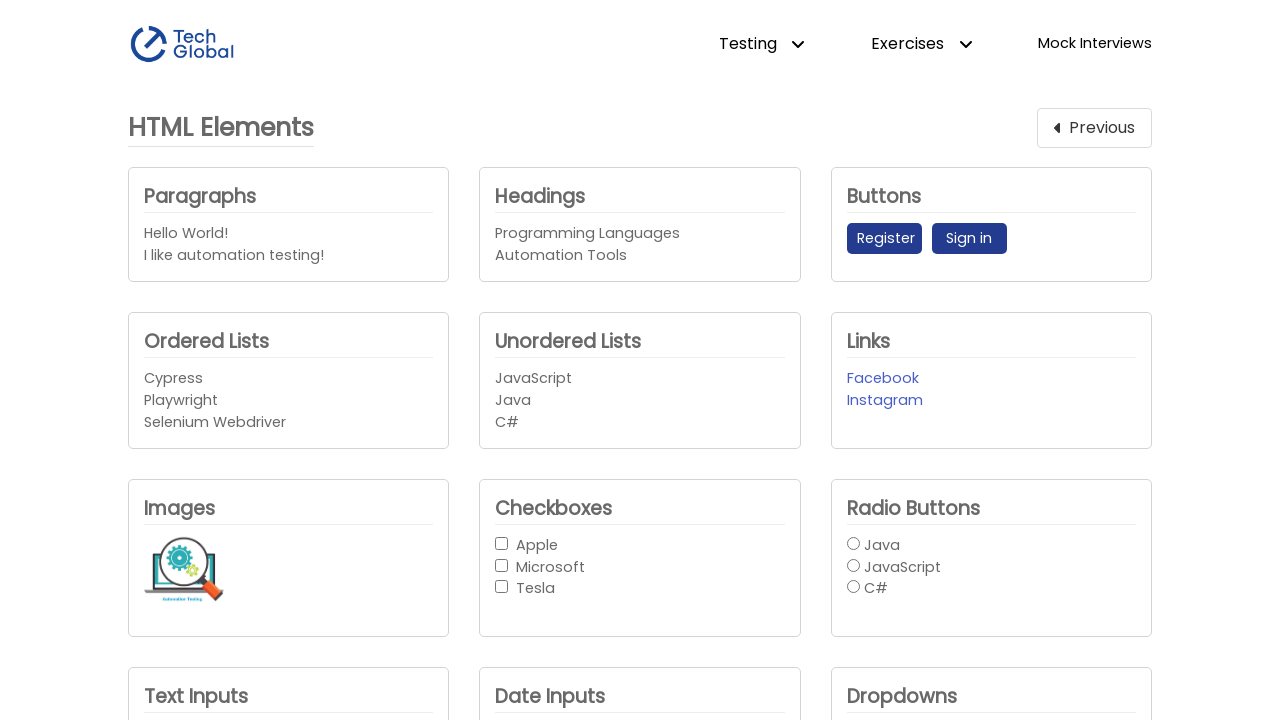

Selected dropdown option by index 1 on #company_dropdown1
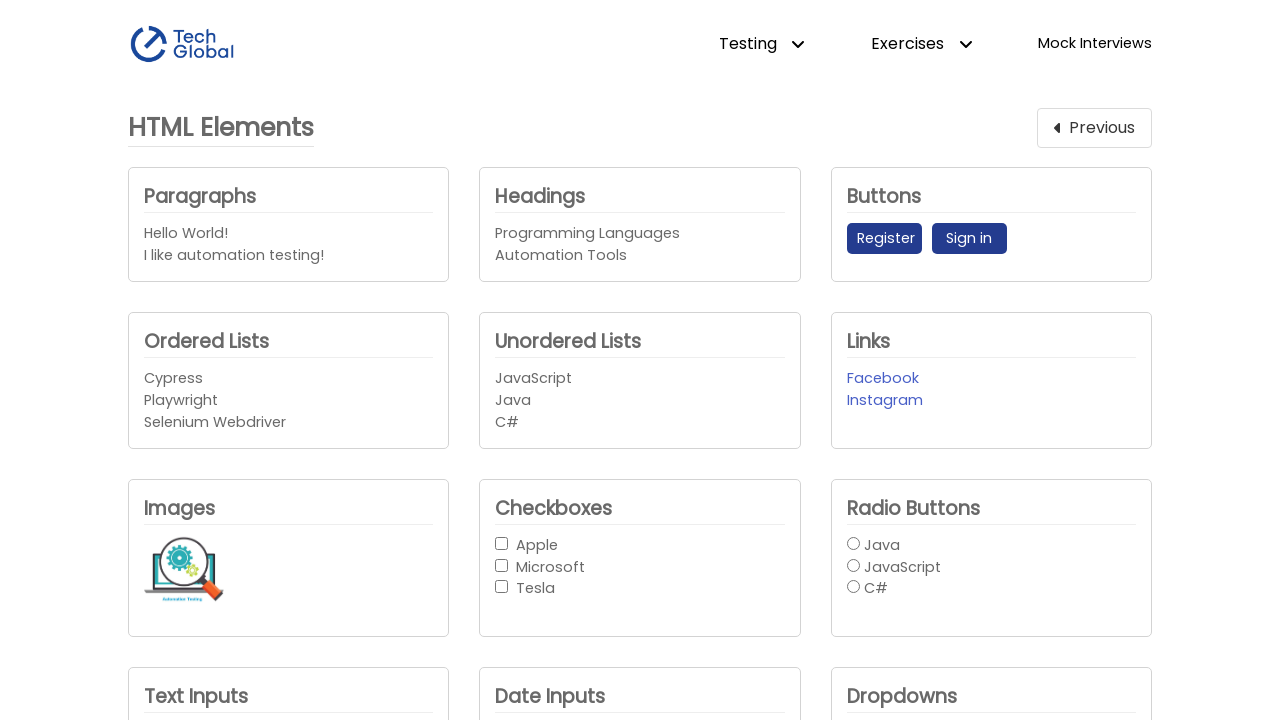

Selected dropdown option by label 'Apple' on #company_dropdown1
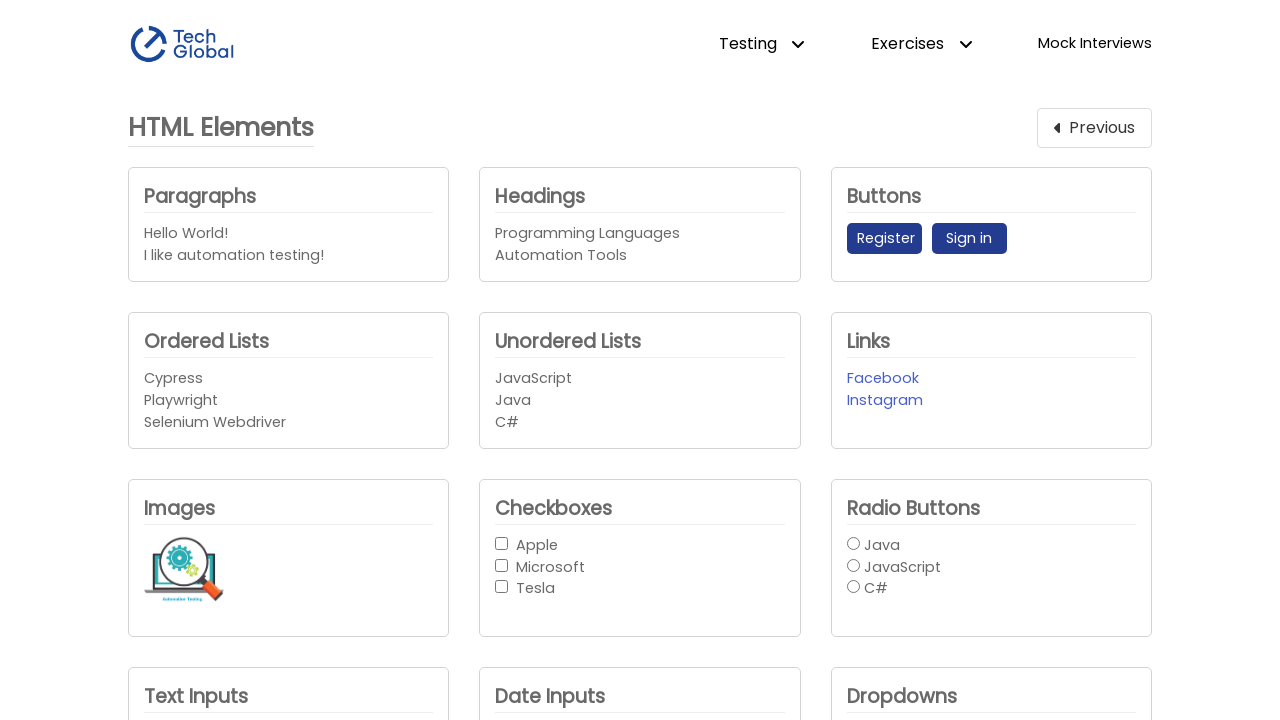

Selected dropdown option by label 'Apple' again on #company_dropdown1
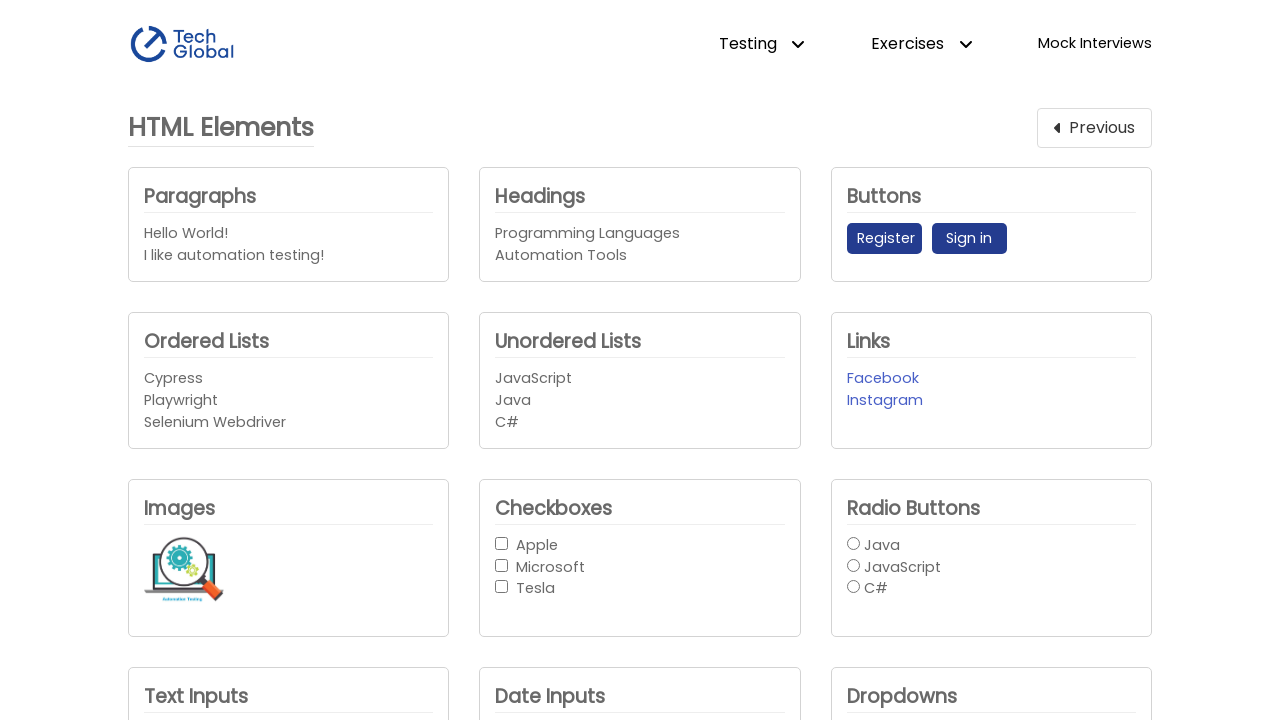

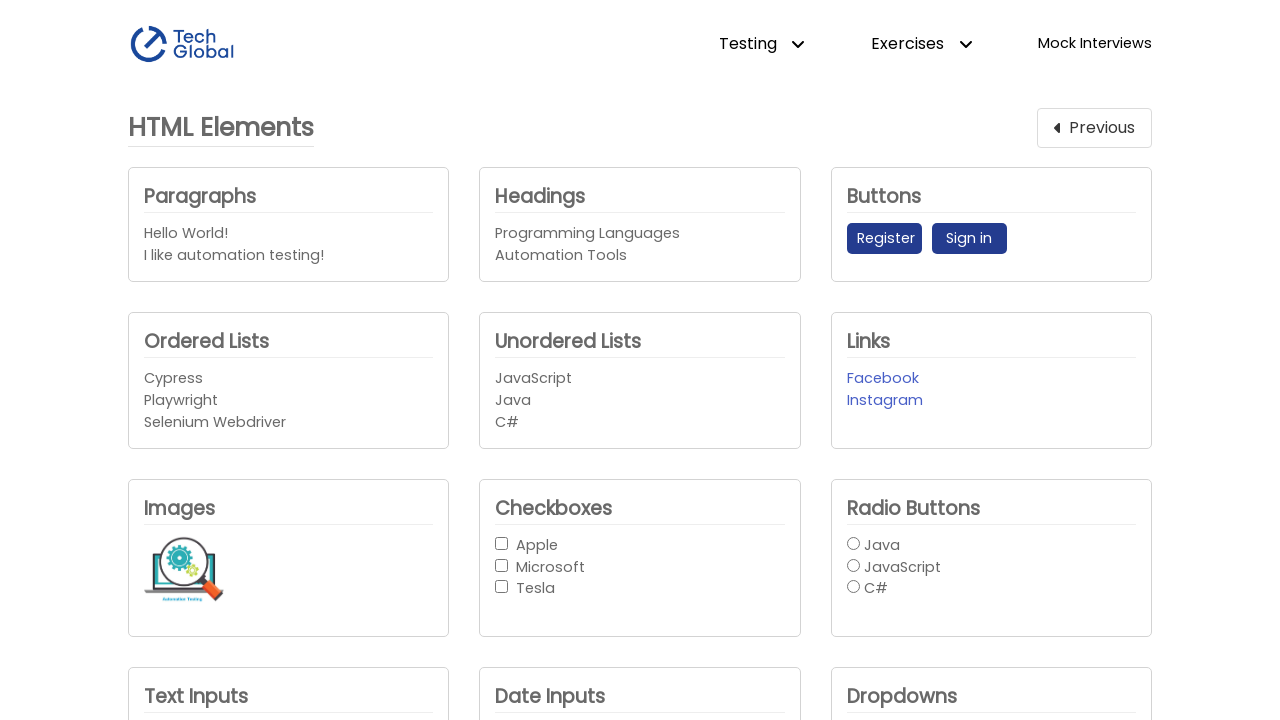